Tests keyboard input simulation by typing text, using space and backspace keys in a text field

Starting URL: http://sahitest.com/demo/label.htm

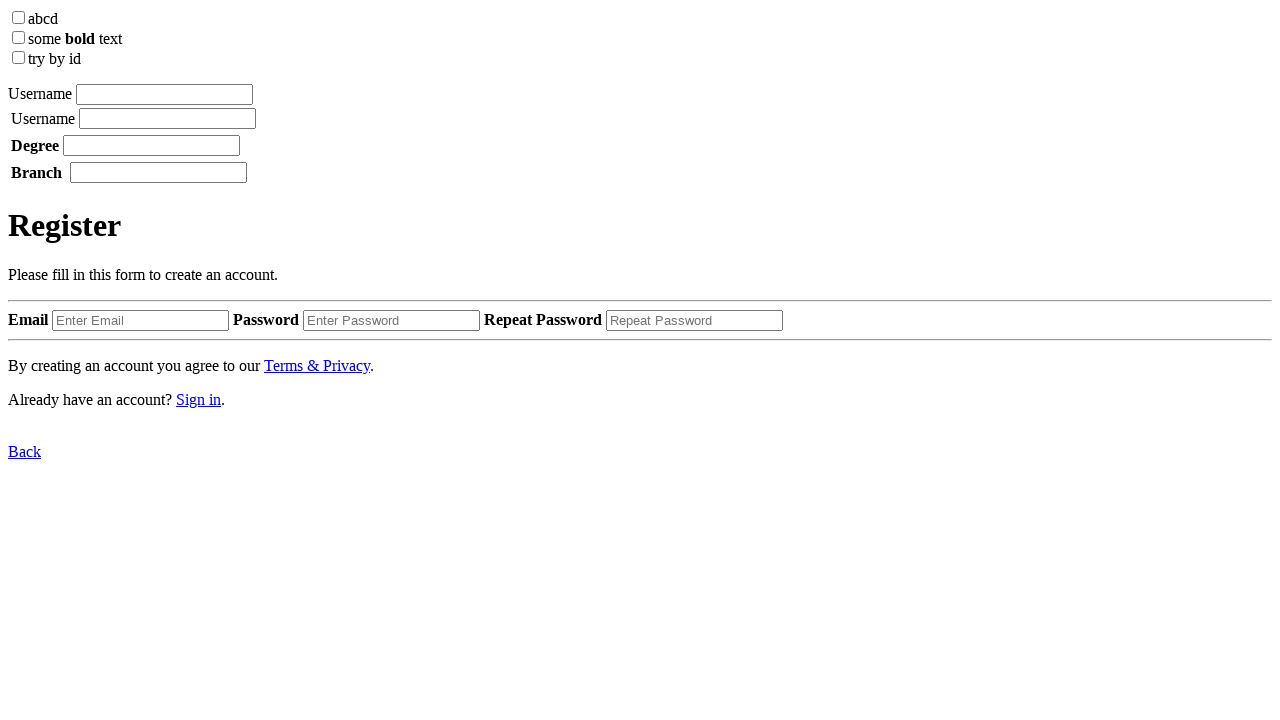

Clicked on text input field at (164, 94) on body > label:nth-child(2) > input[type=textbox]
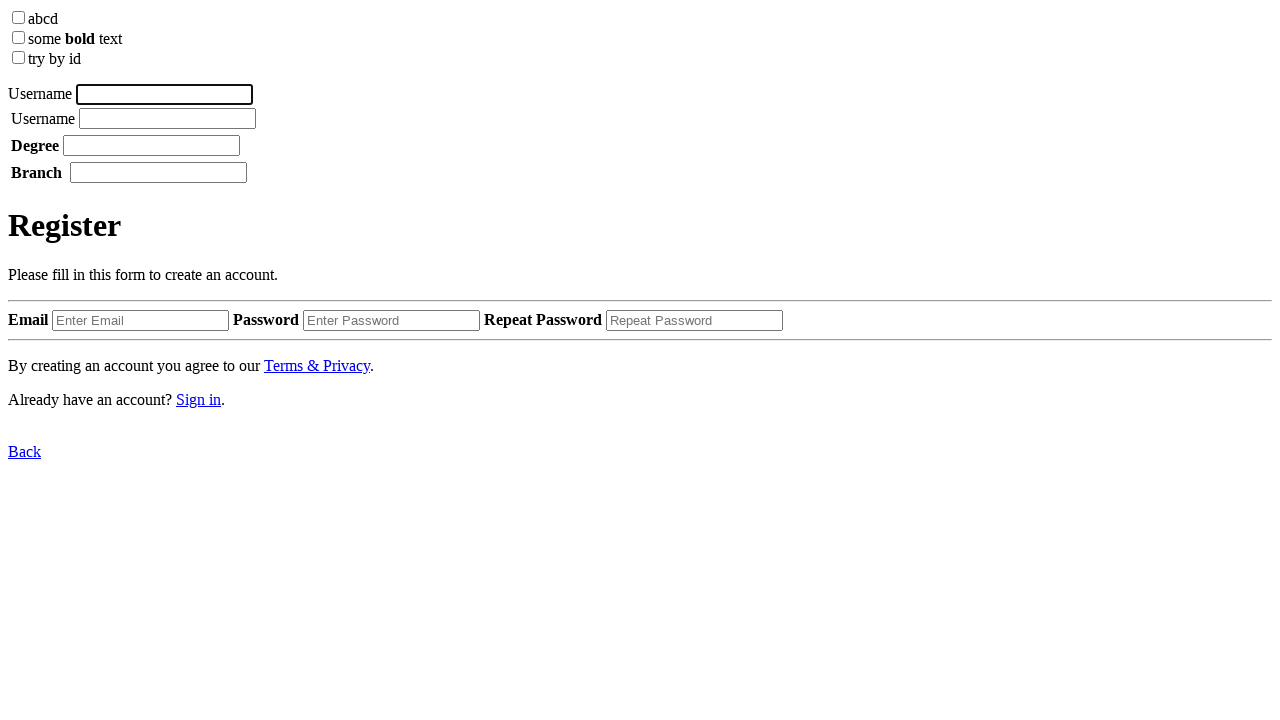

Typed 'username' in the input field
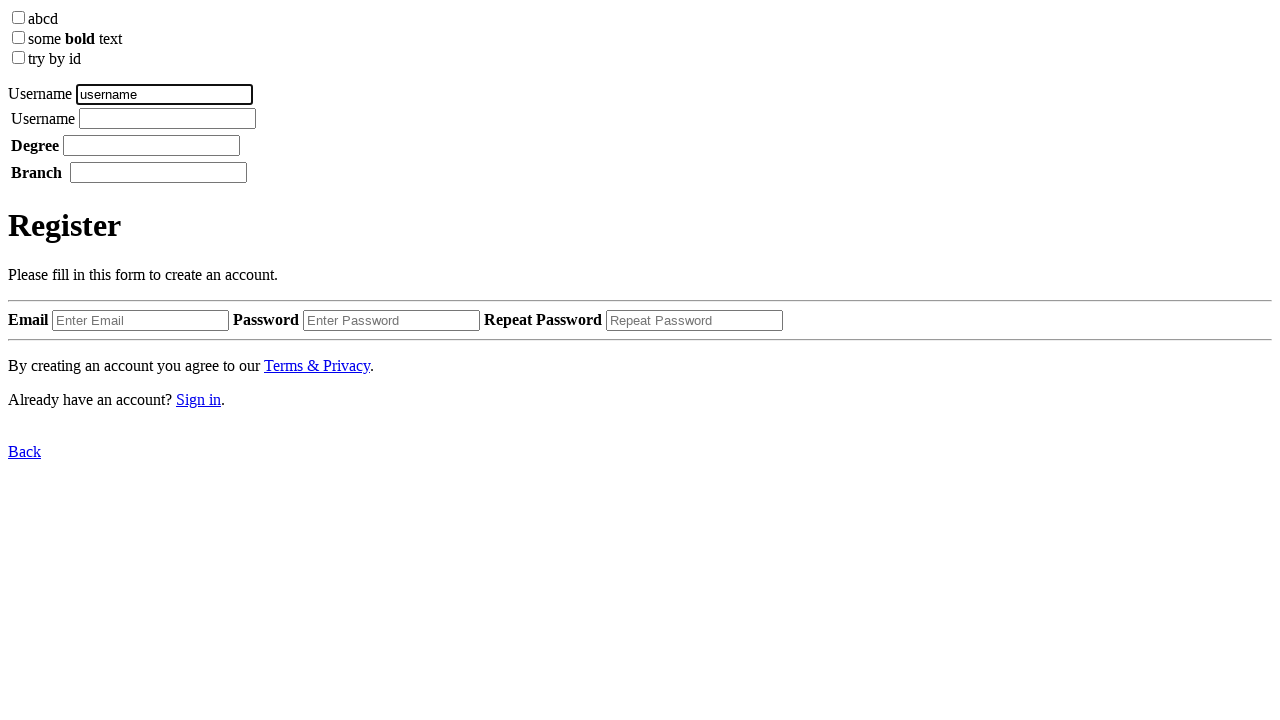

Pressed Space key
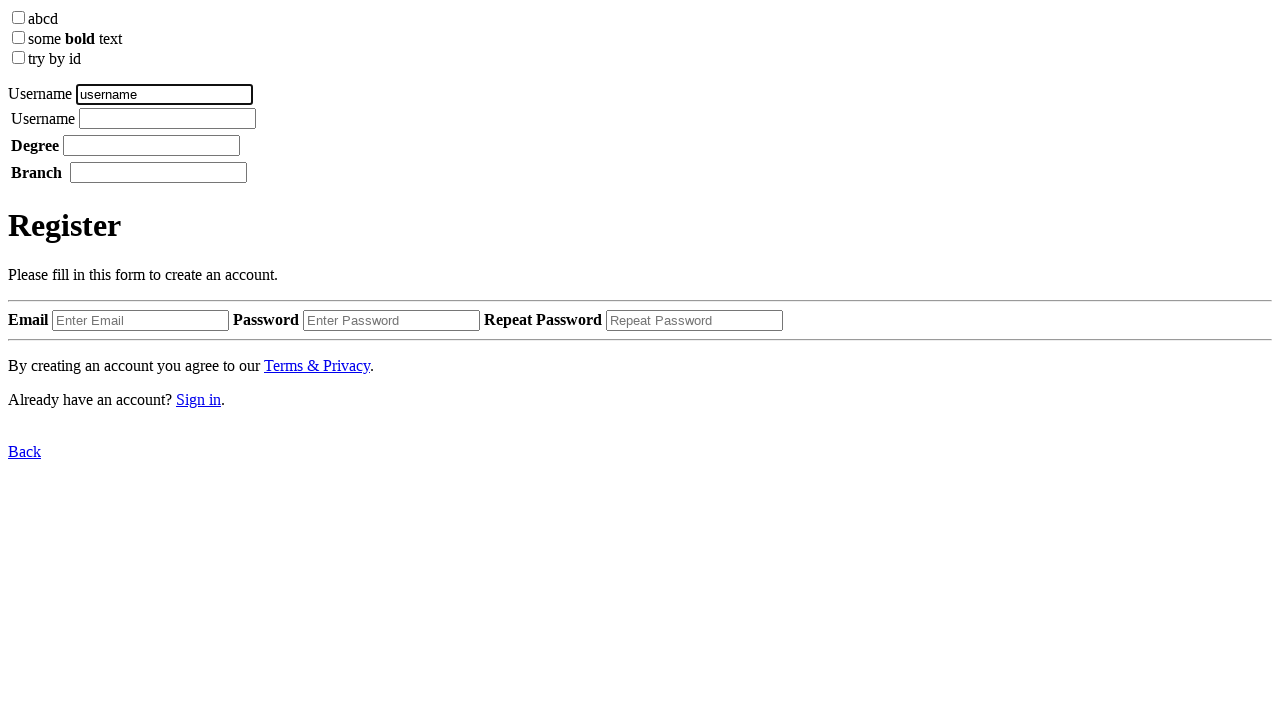

Typed 'tom' in the input field
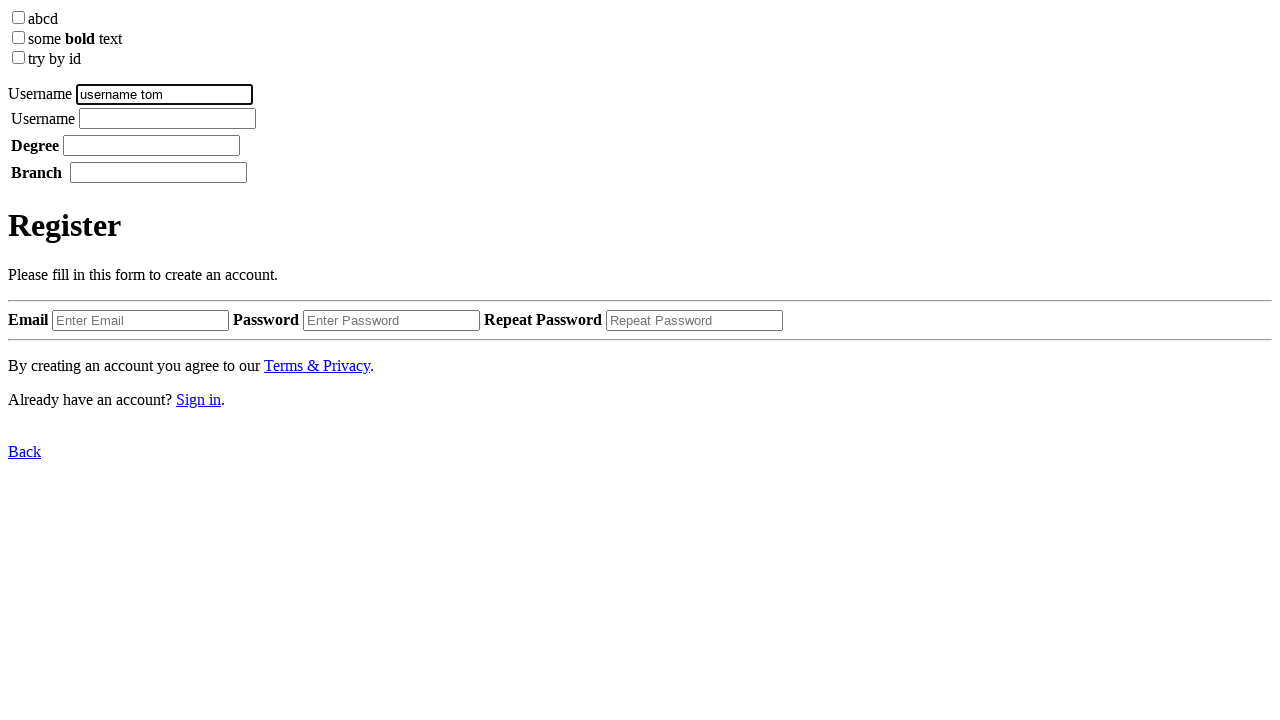

Pressed Backspace key to delete last character
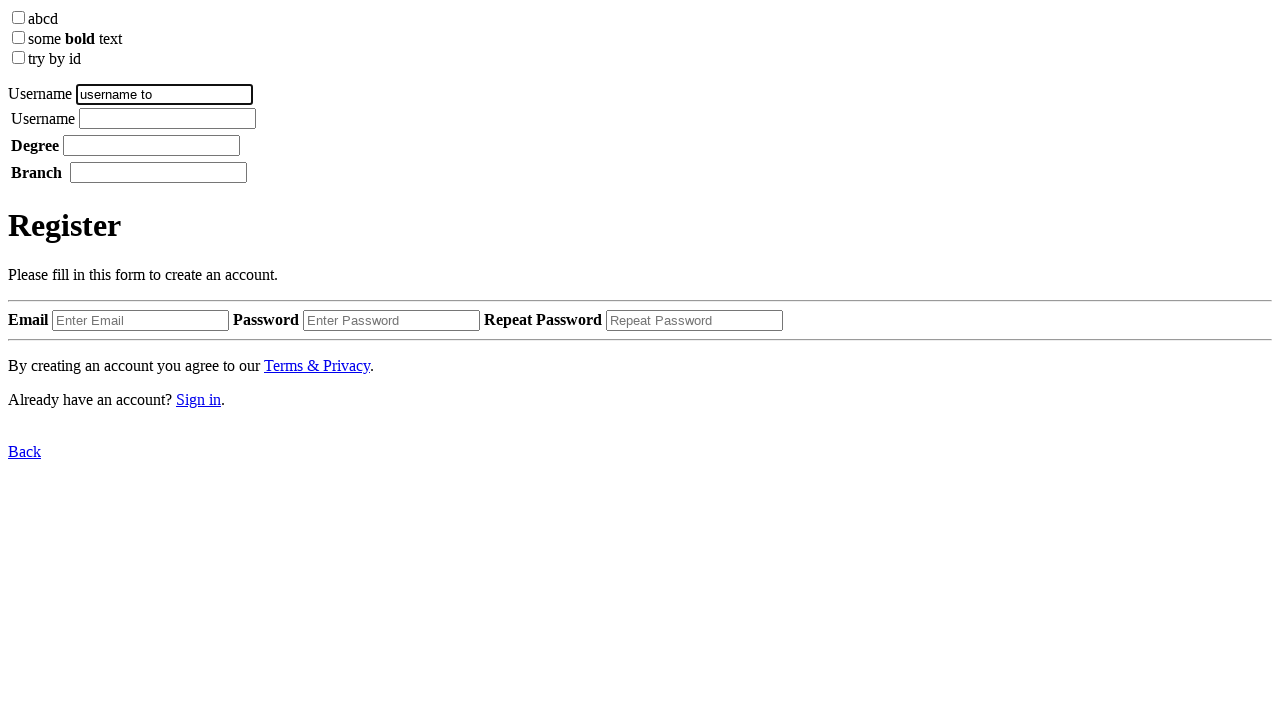

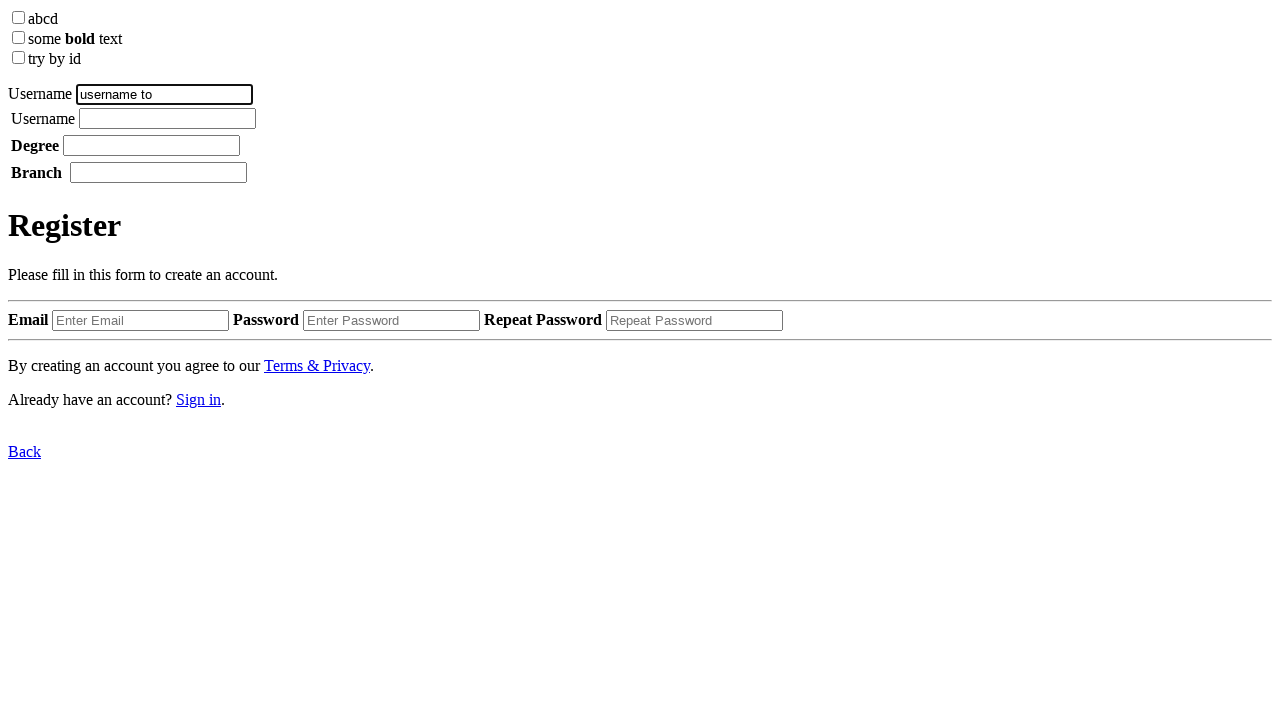